Navigates to a demo site, expands the forms section, clicks on practice form, and verifies the page title is displayed

Starting URL: https://demo-project.wedevx.co/

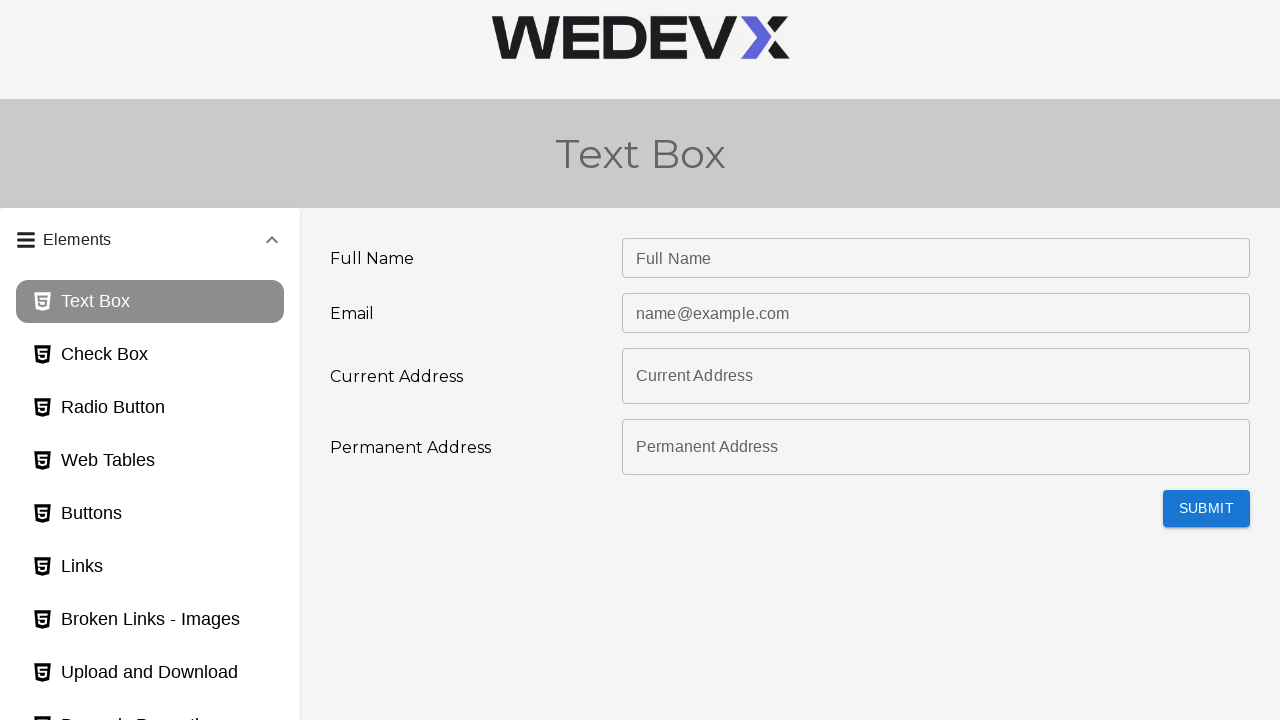

Clicked on Forms section header to expand at (150, 477) on #panel2bh-header
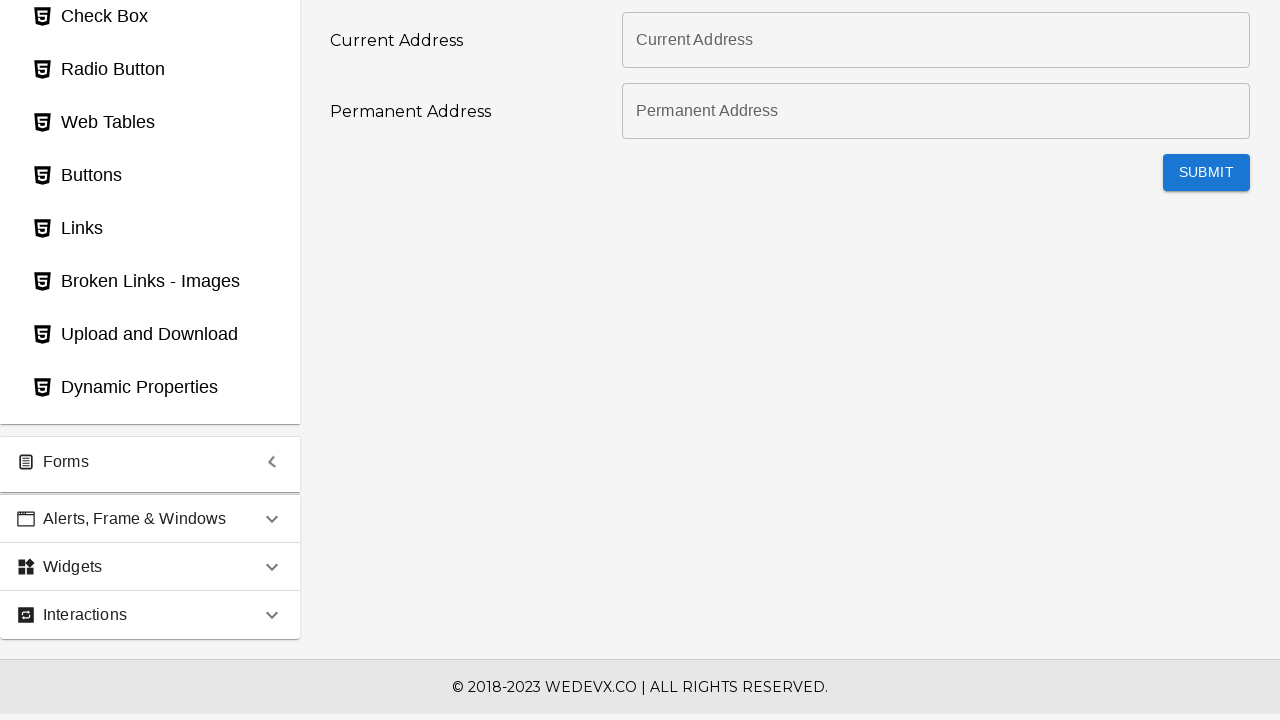

Clicked on Practice Form button at (150, 366) on #practiceForm_page
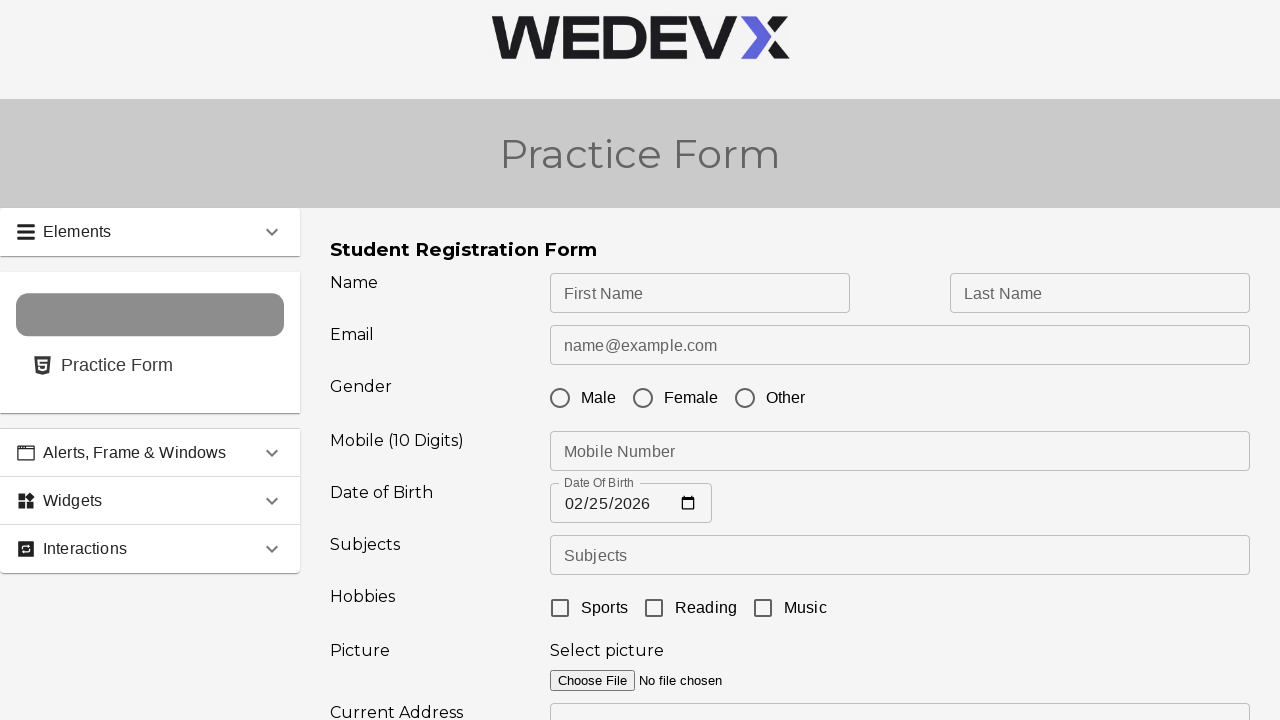

Verified page title element is displayed
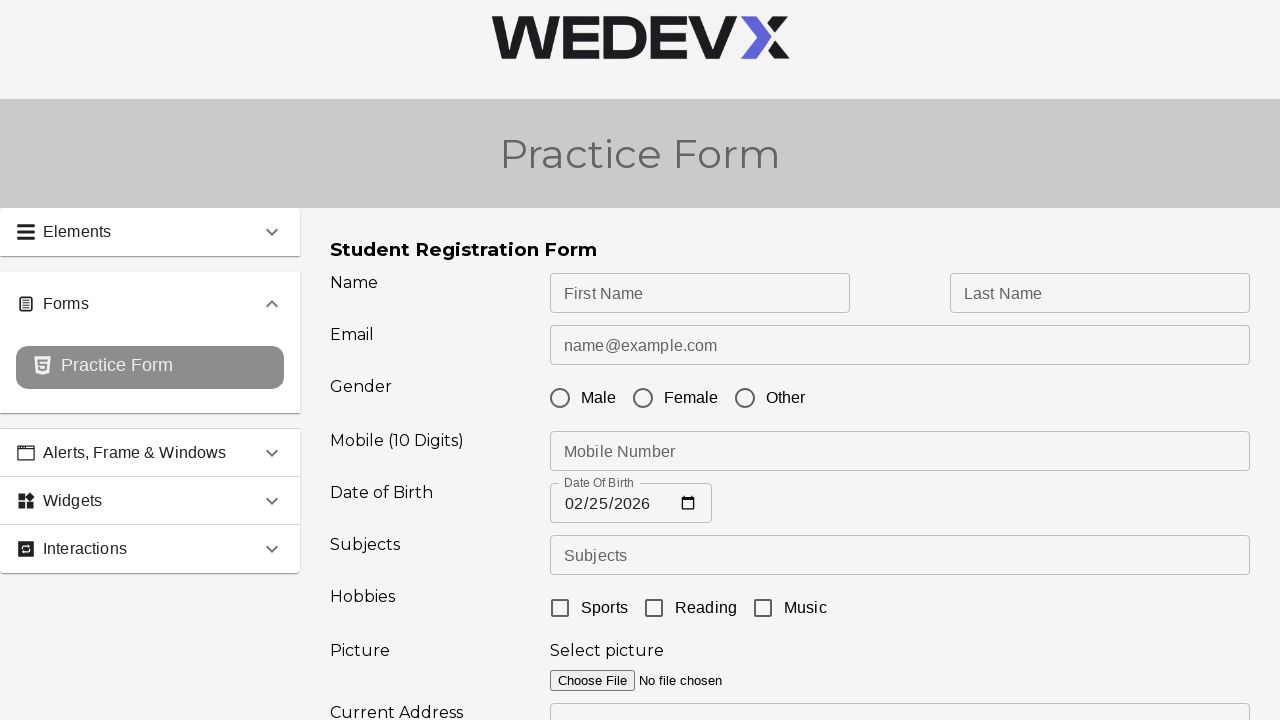

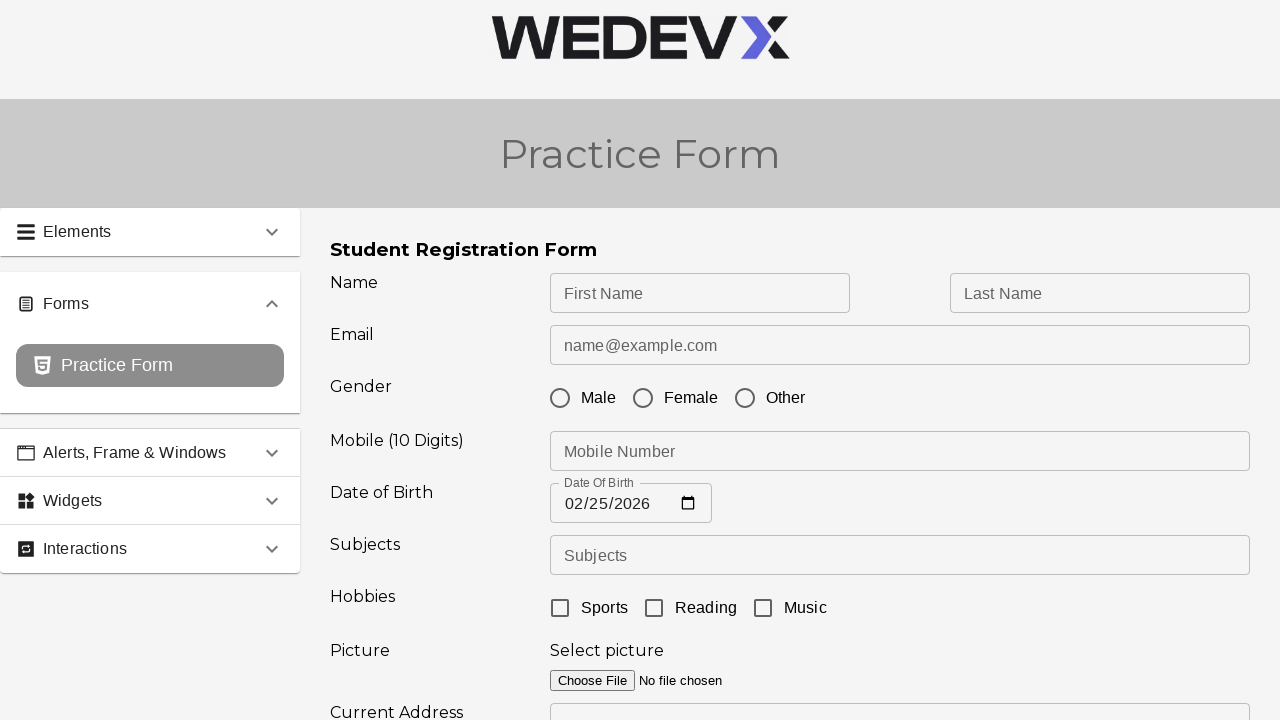